Tests the preview controls by double-clicking and then clicking the '+' button on a generator website

Starting URL: http://www.dildo-generator.com/

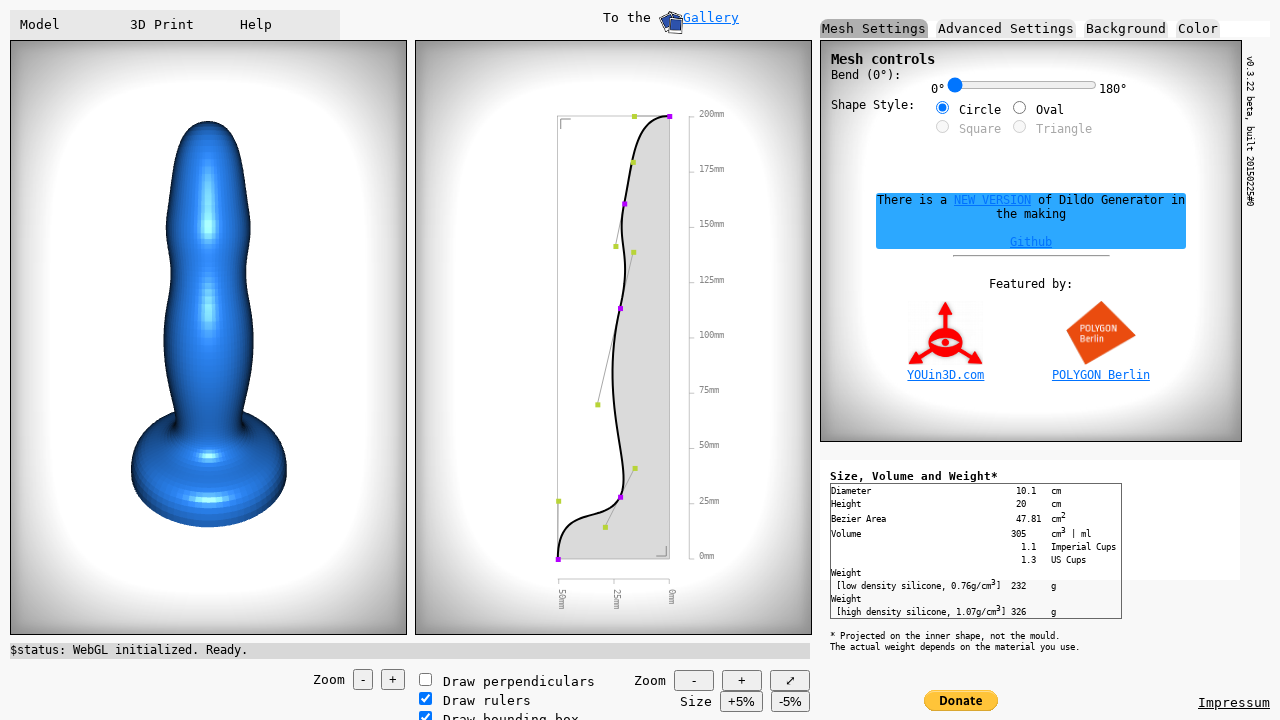

Double-clicked the '+' button in preview controls at (393, 680) on #preview_controls >> internal:role=button[name="+"i]
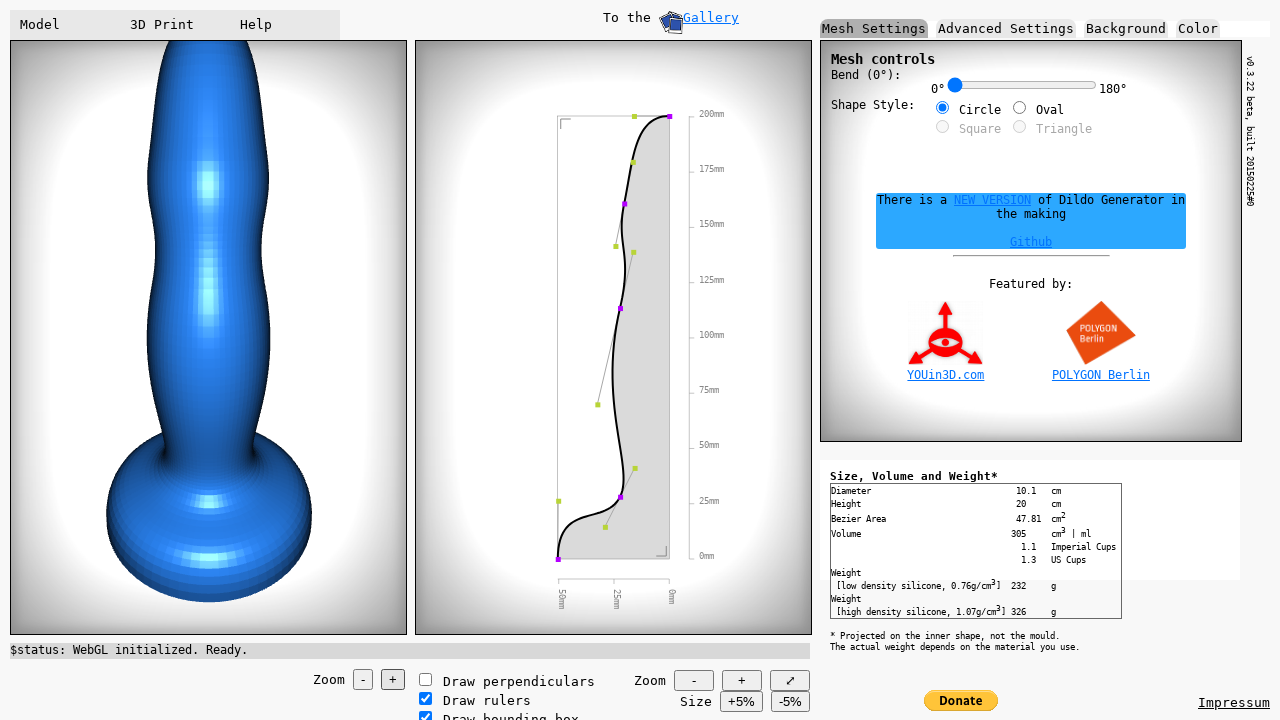

Clicked the '+' button once more in preview controls at (393, 680) on #preview_controls >> internal:role=button[name="+"i]
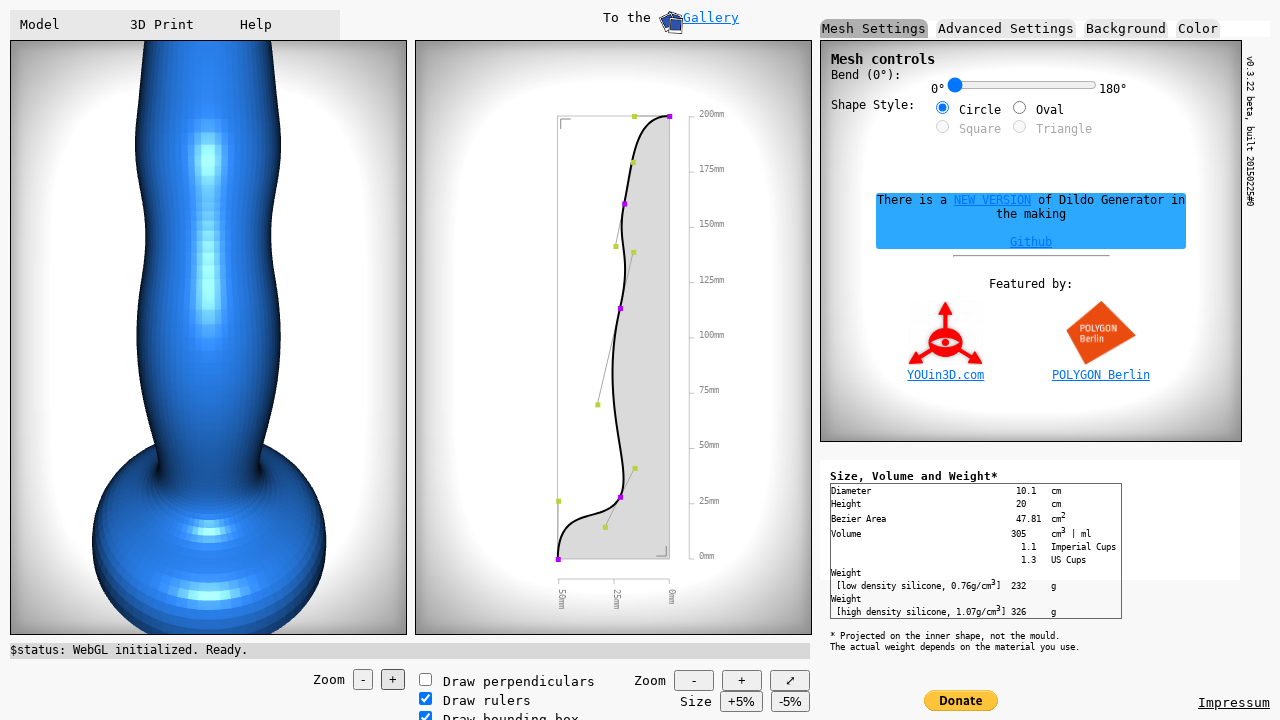

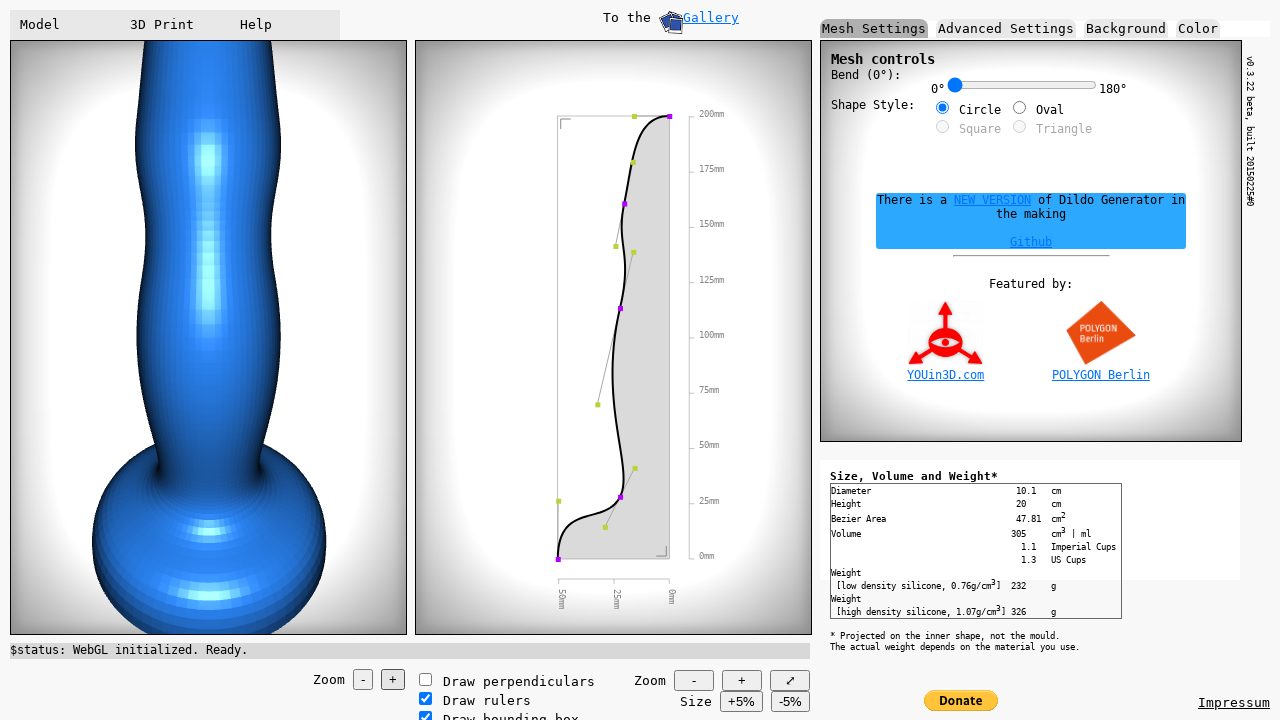